Navigates to Flipkart homepage and verifies that images are present on the page

Starting URL: https://www.flipkart.com/

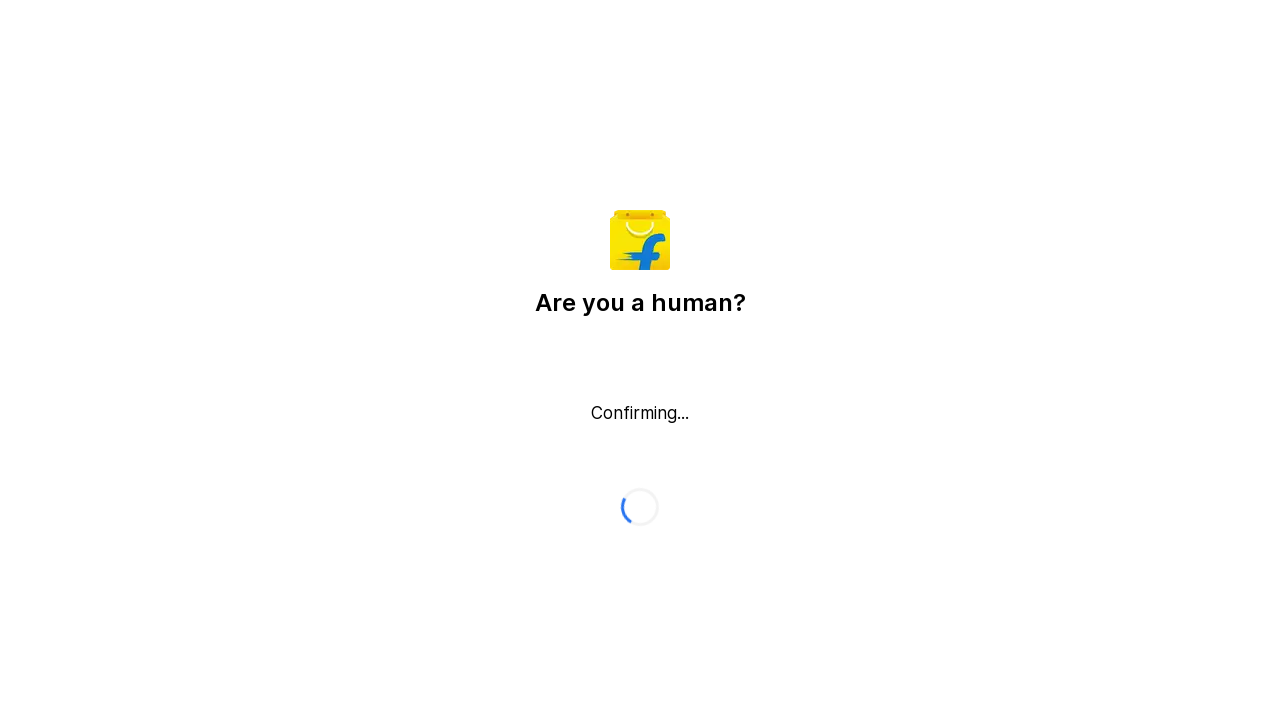

Waited for images to load on Flipkart homepage
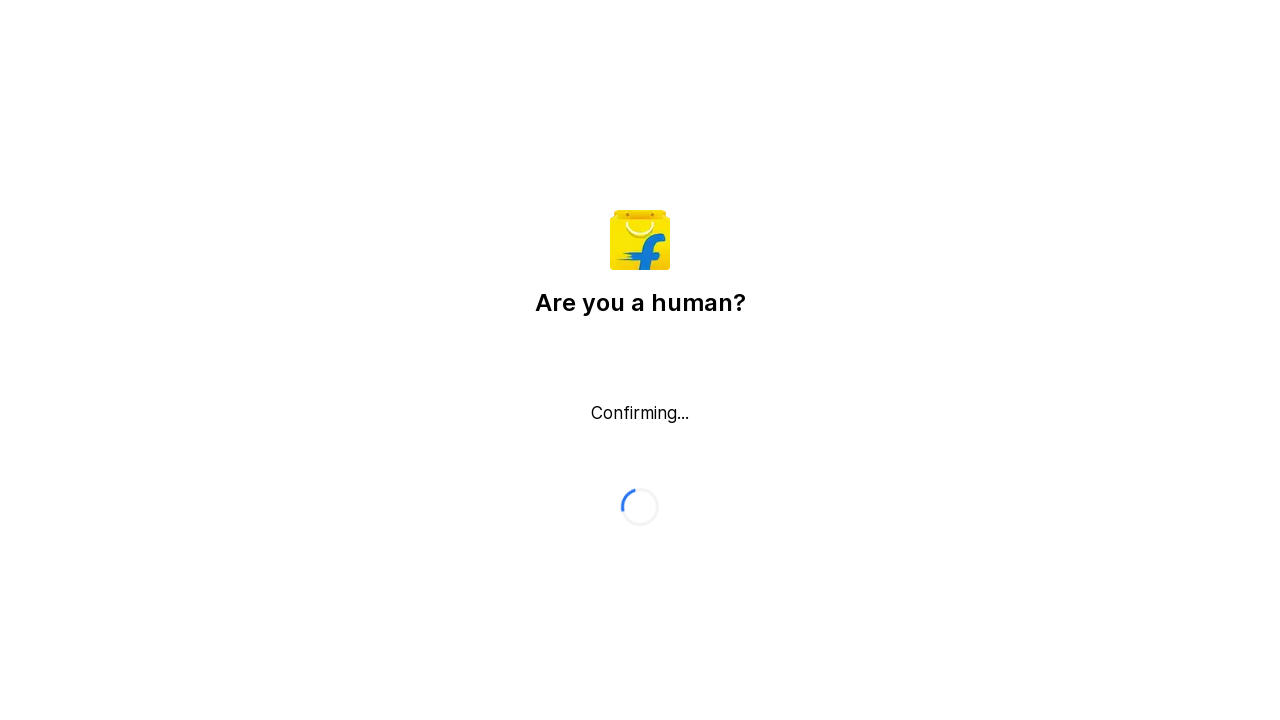

Located all image elements on the page
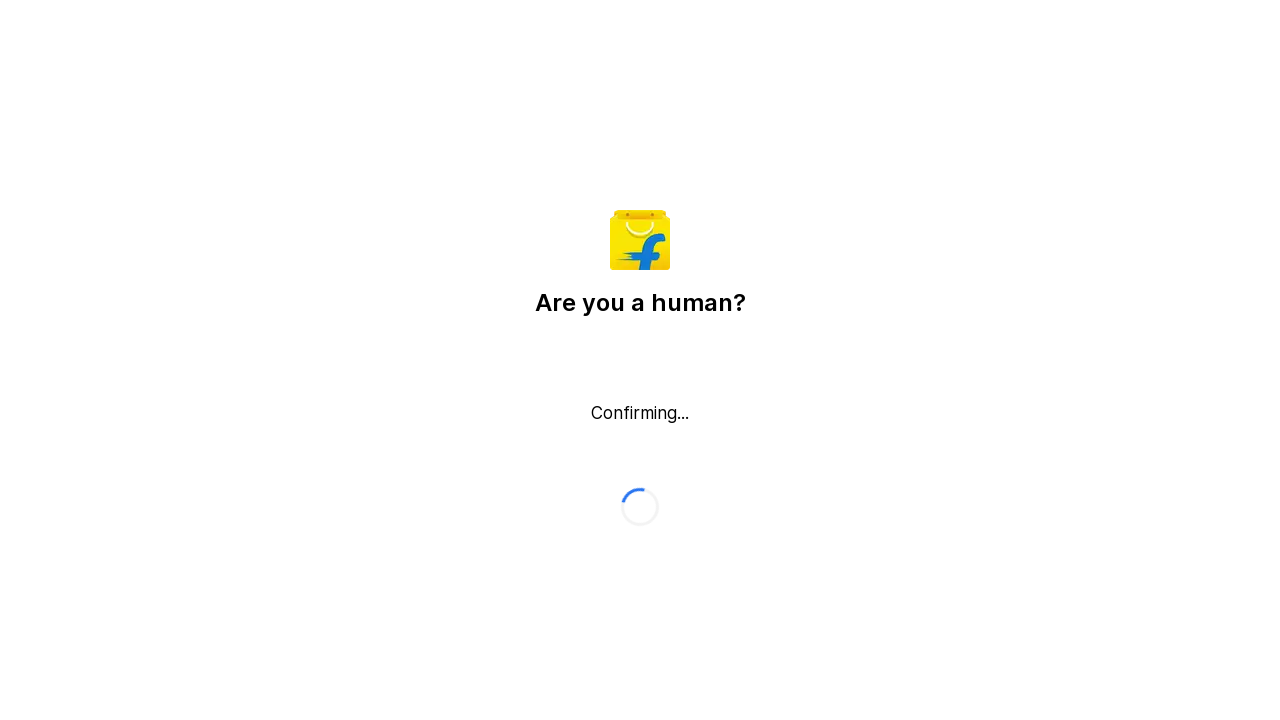

Verified that 1 images are present on the page
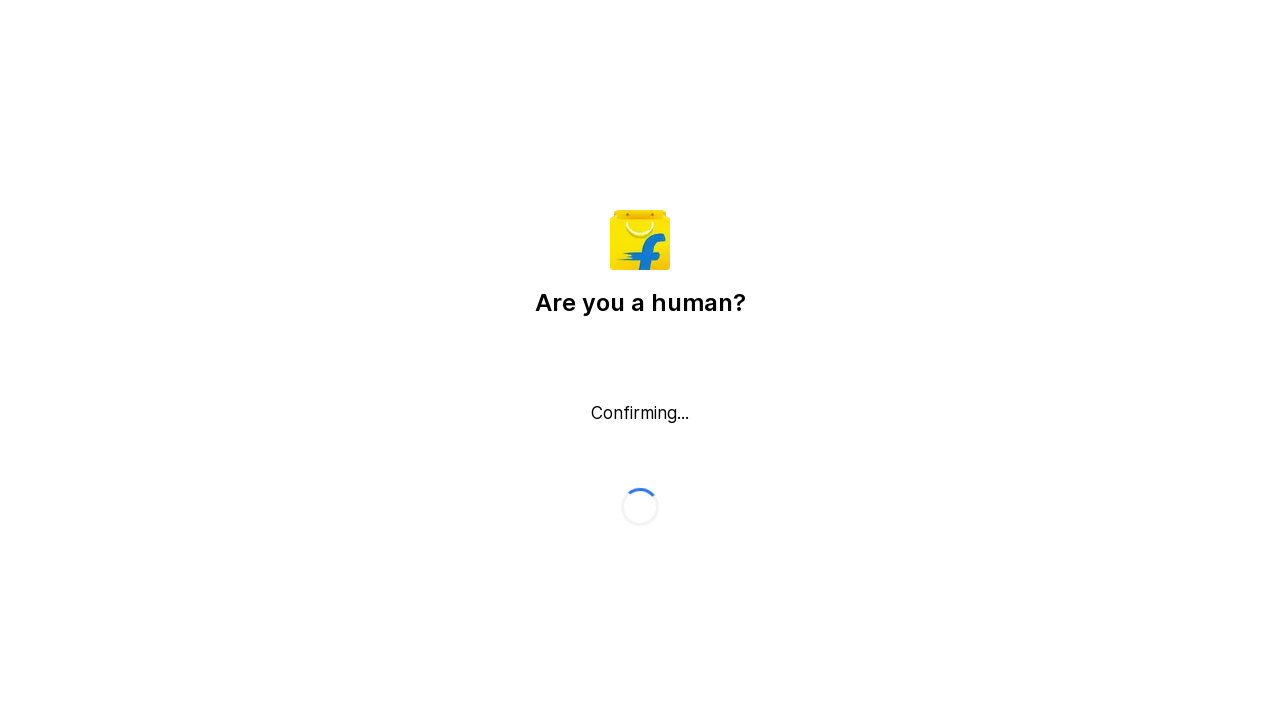

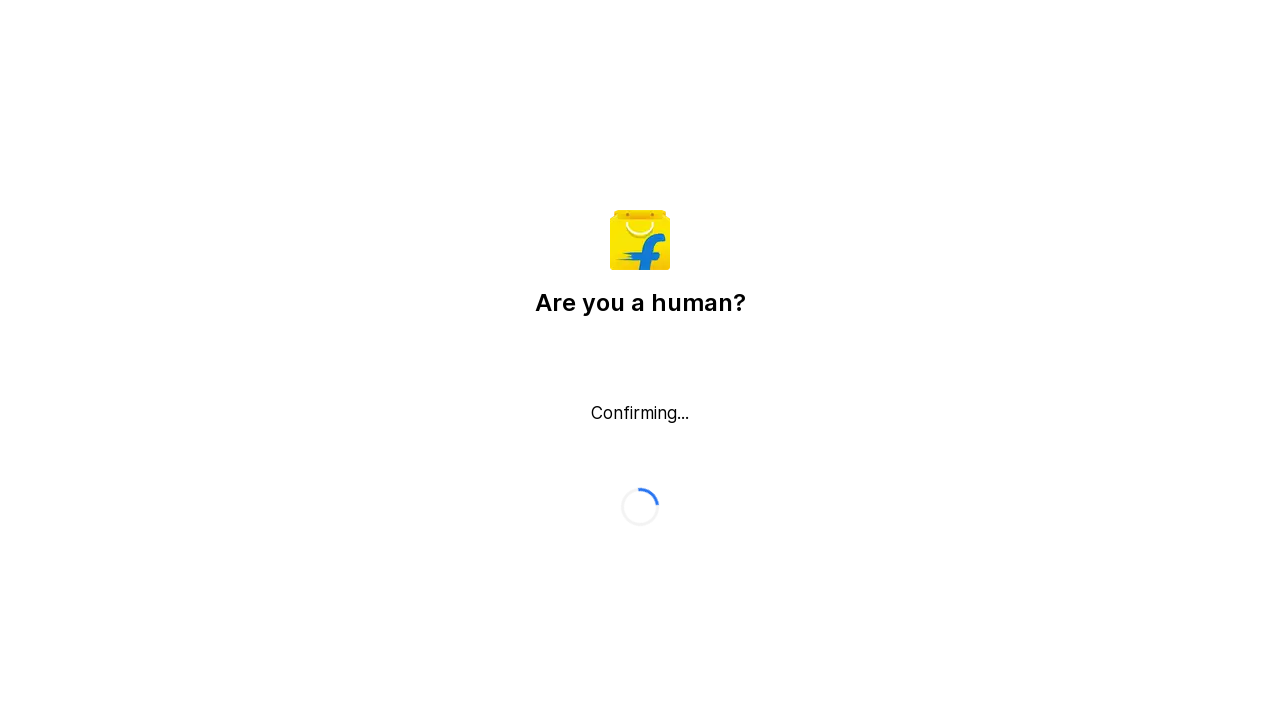